Tests that a todo item is removed if edited to an empty string.

Starting URL: https://demo.playwright.dev/todomvc

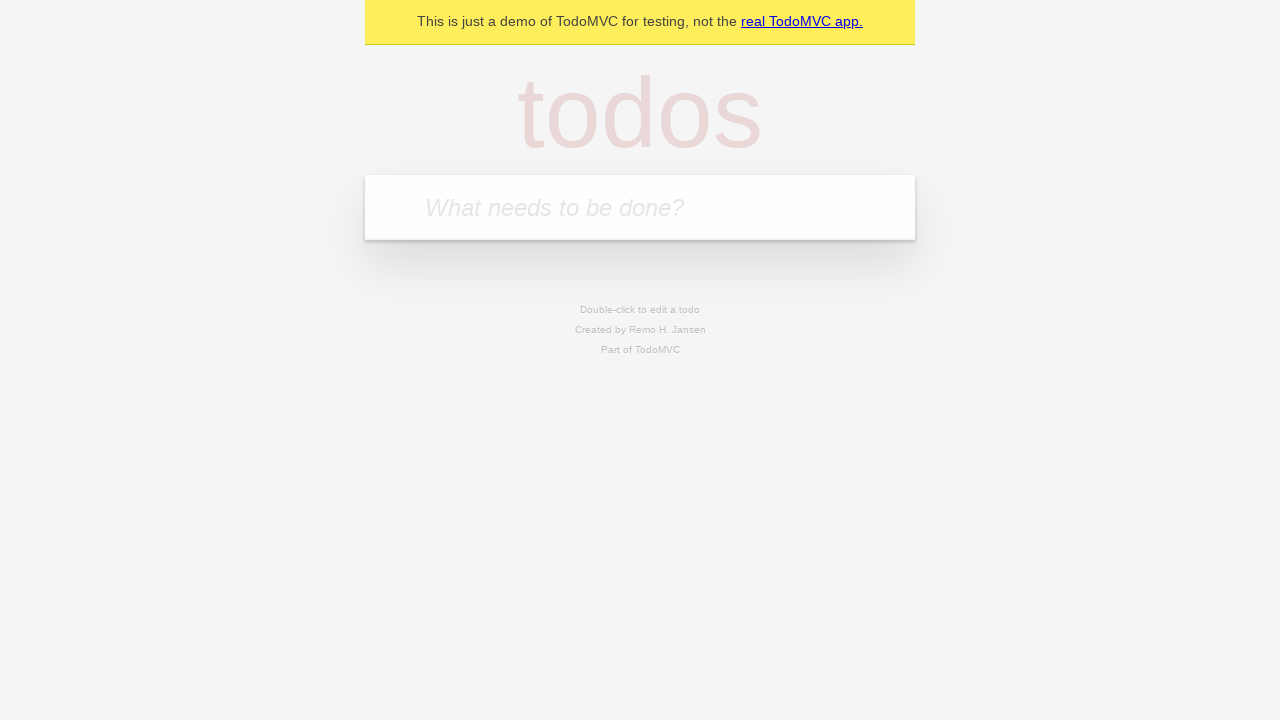

Filled input with first todo 'buy some cheese' on internal:attr=[placeholder="What needs to be done?"i]
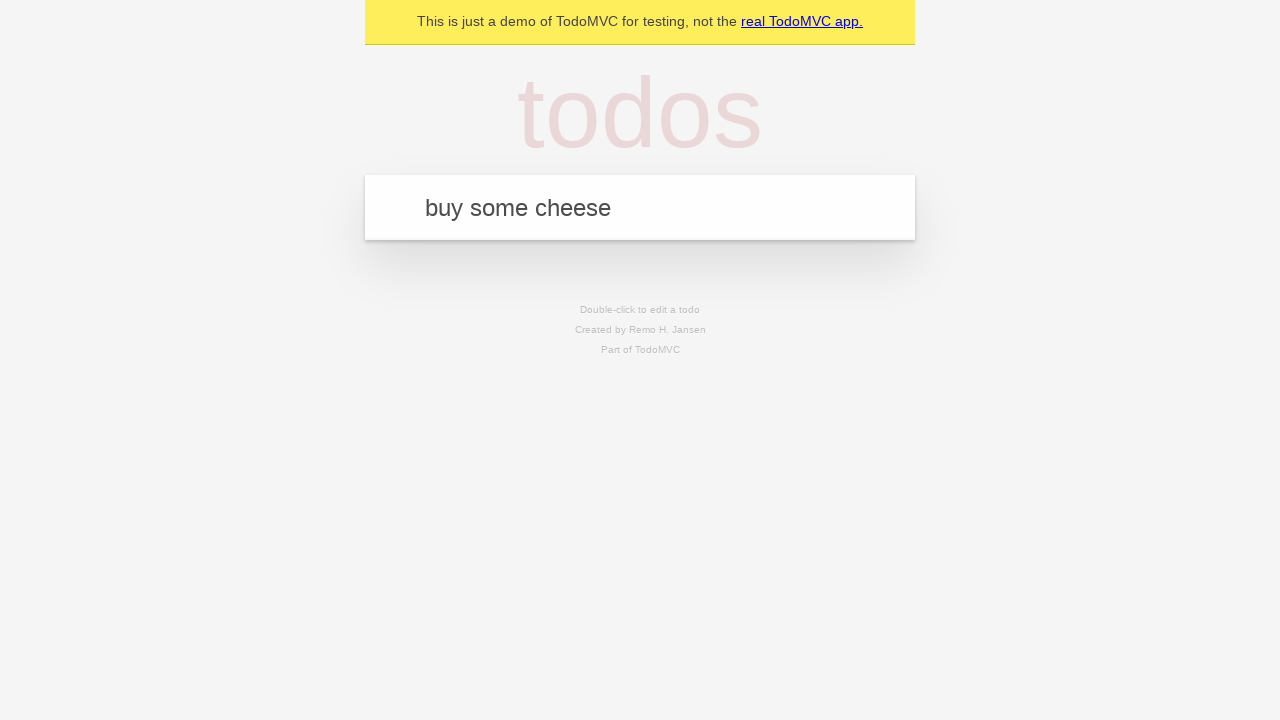

Pressed Enter to add first todo on internal:attr=[placeholder="What needs to be done?"i]
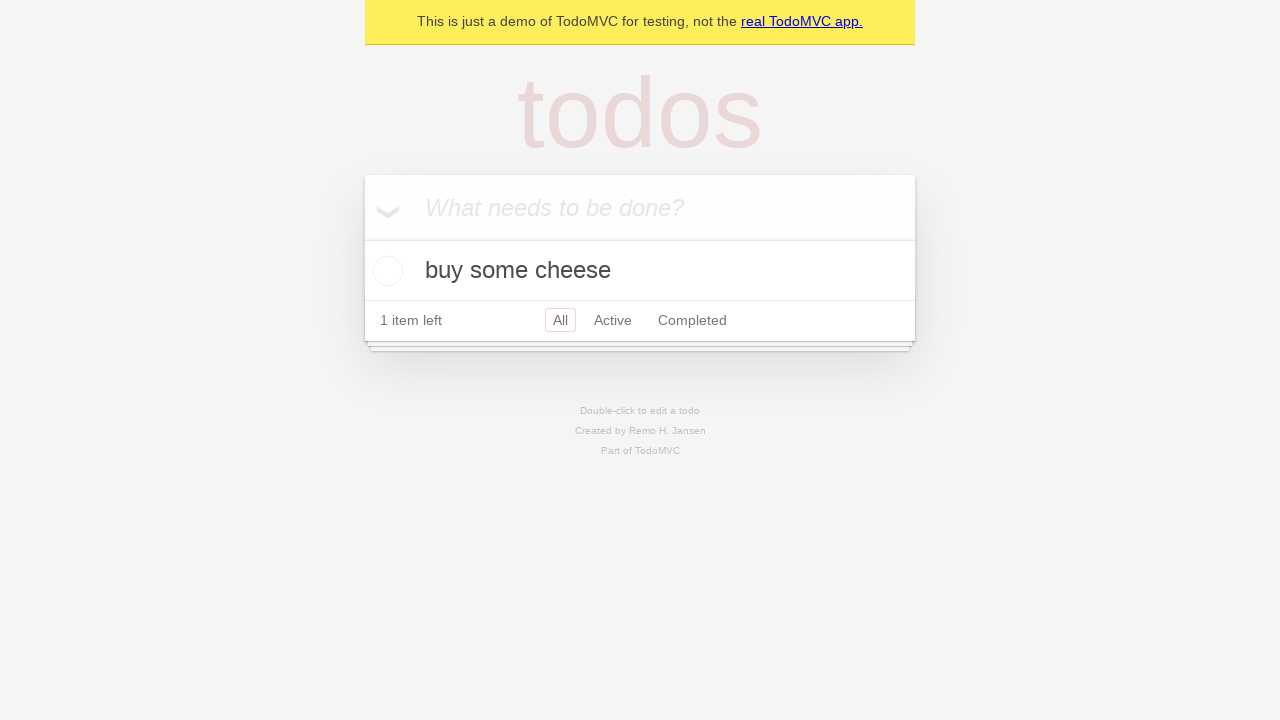

Filled input with second todo 'feed the cat' on internal:attr=[placeholder="What needs to be done?"i]
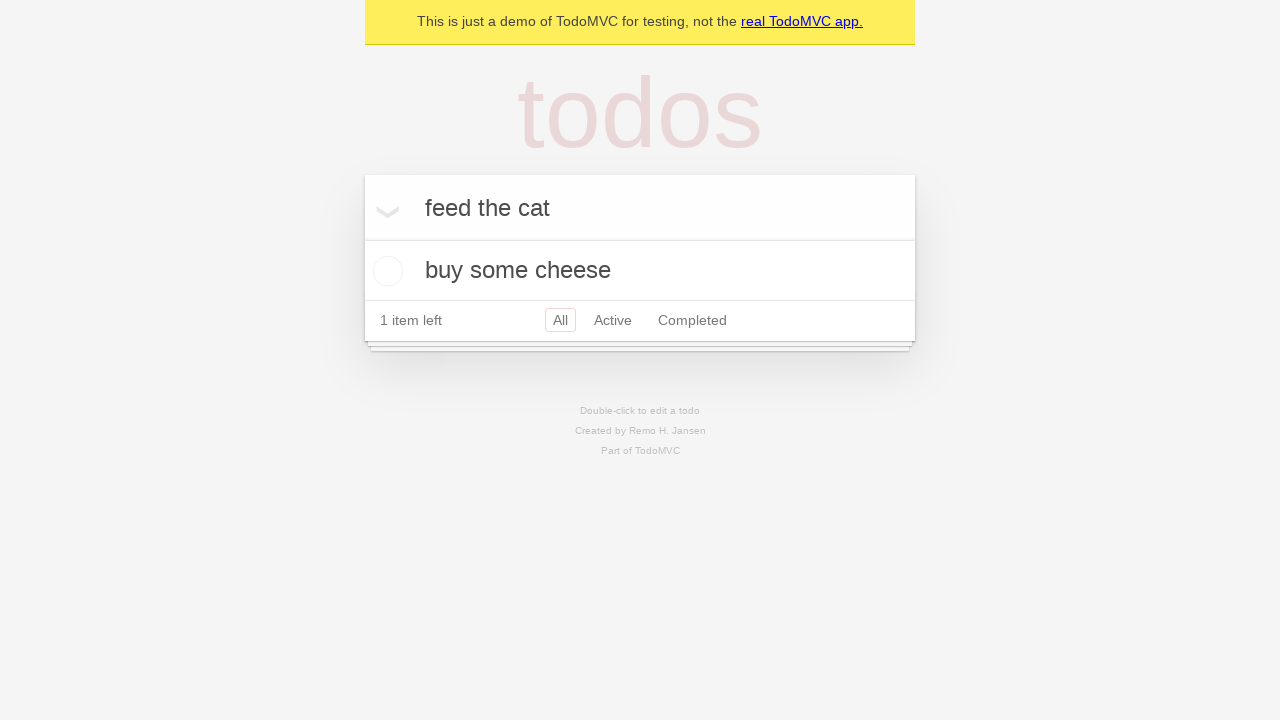

Pressed Enter to add second todo on internal:attr=[placeholder="What needs to be done?"i]
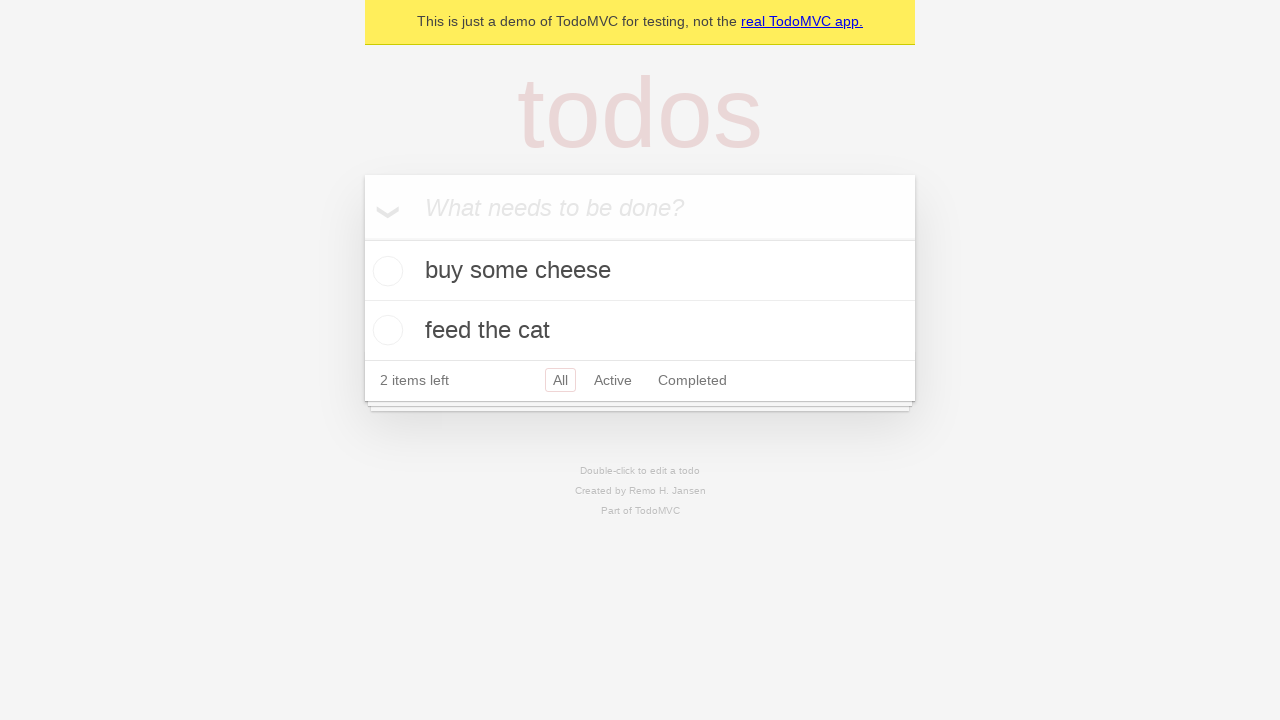

Filled input with third todo 'book a doctors appointment' on internal:attr=[placeholder="What needs to be done?"i]
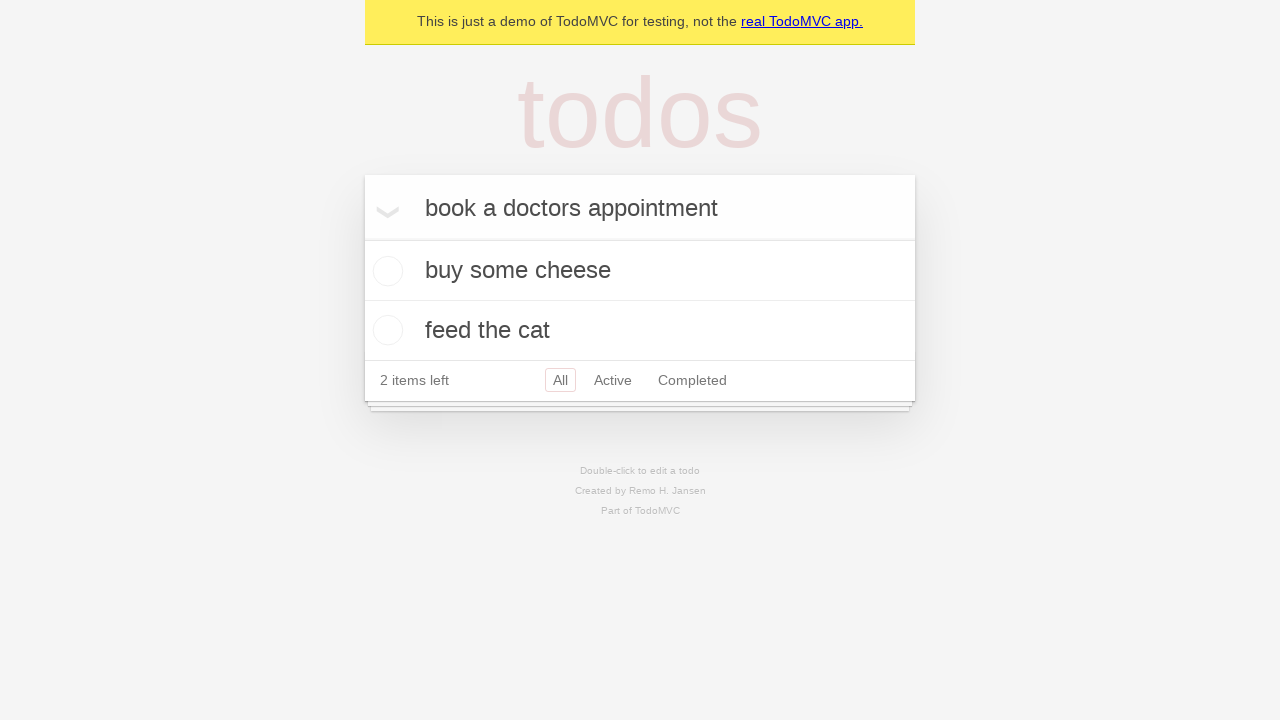

Pressed Enter to add third todo on internal:attr=[placeholder="What needs to be done?"i]
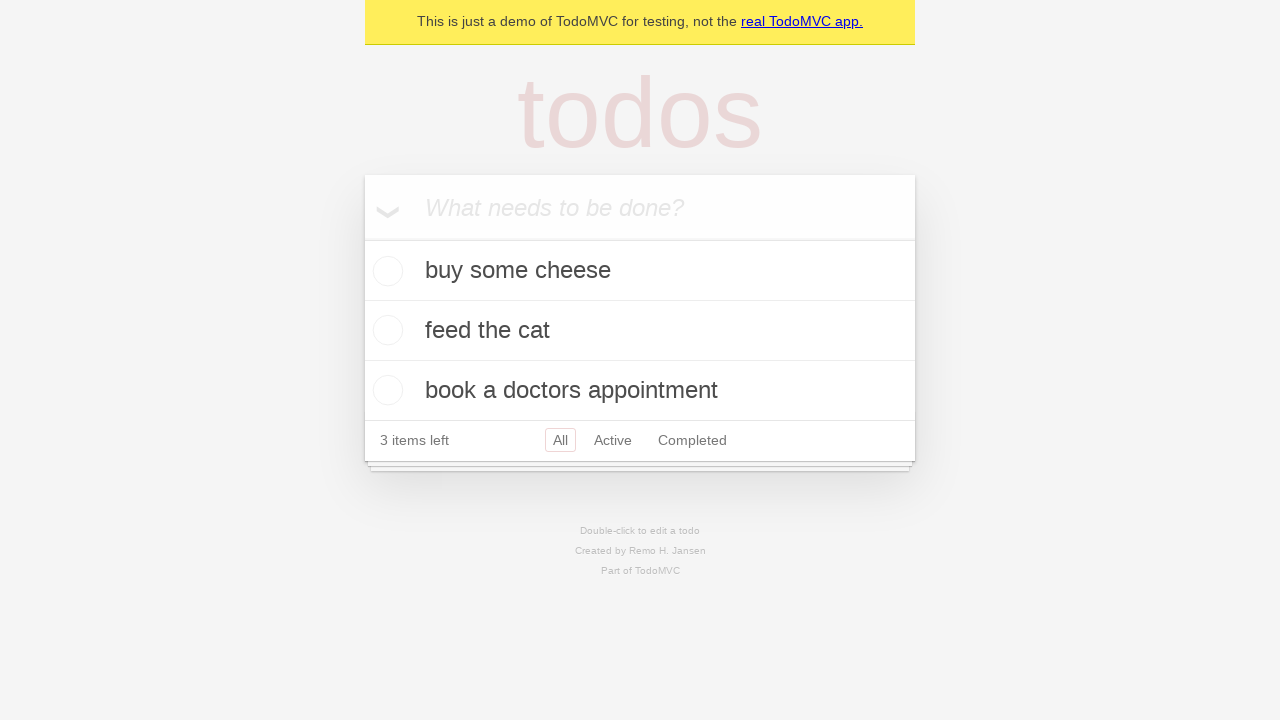

Double-clicked second todo item to enter edit mode at (640, 331) on internal:testid=[data-testid="todo-item"s] >> nth=1
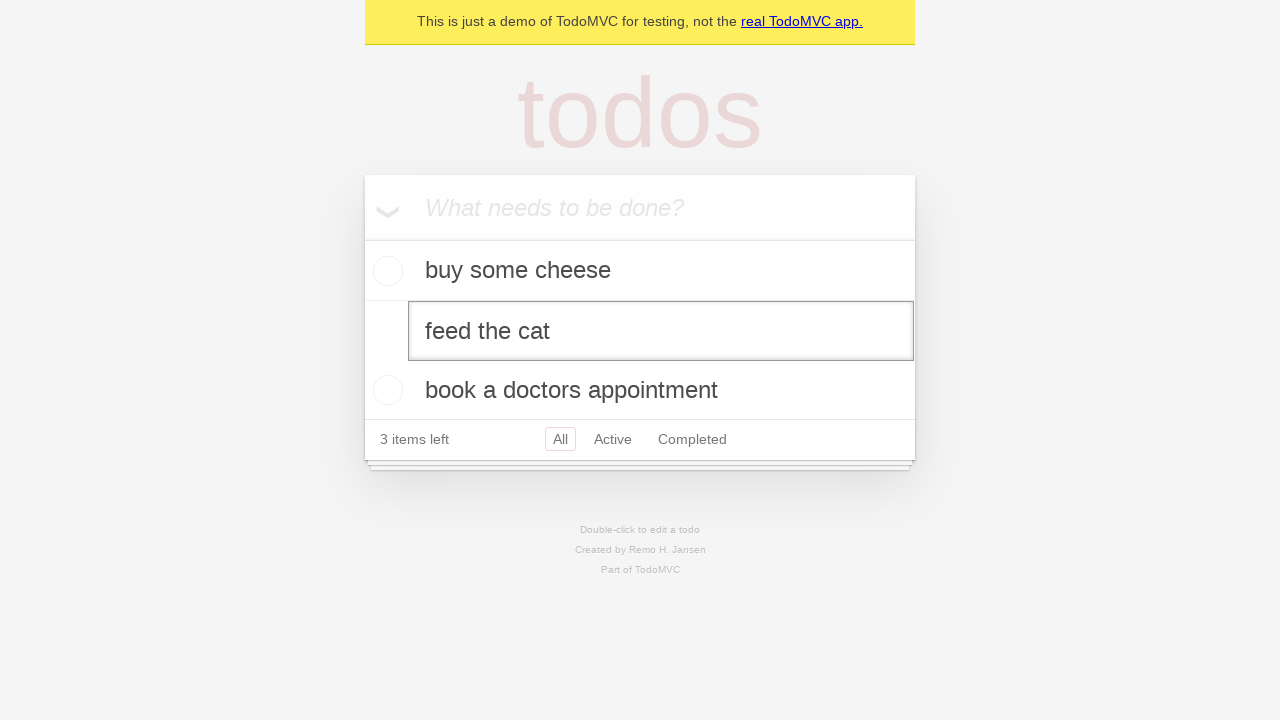

Cleared the edit textbox to empty string on internal:testid=[data-testid="todo-item"s] >> nth=1 >> internal:role=textbox[nam
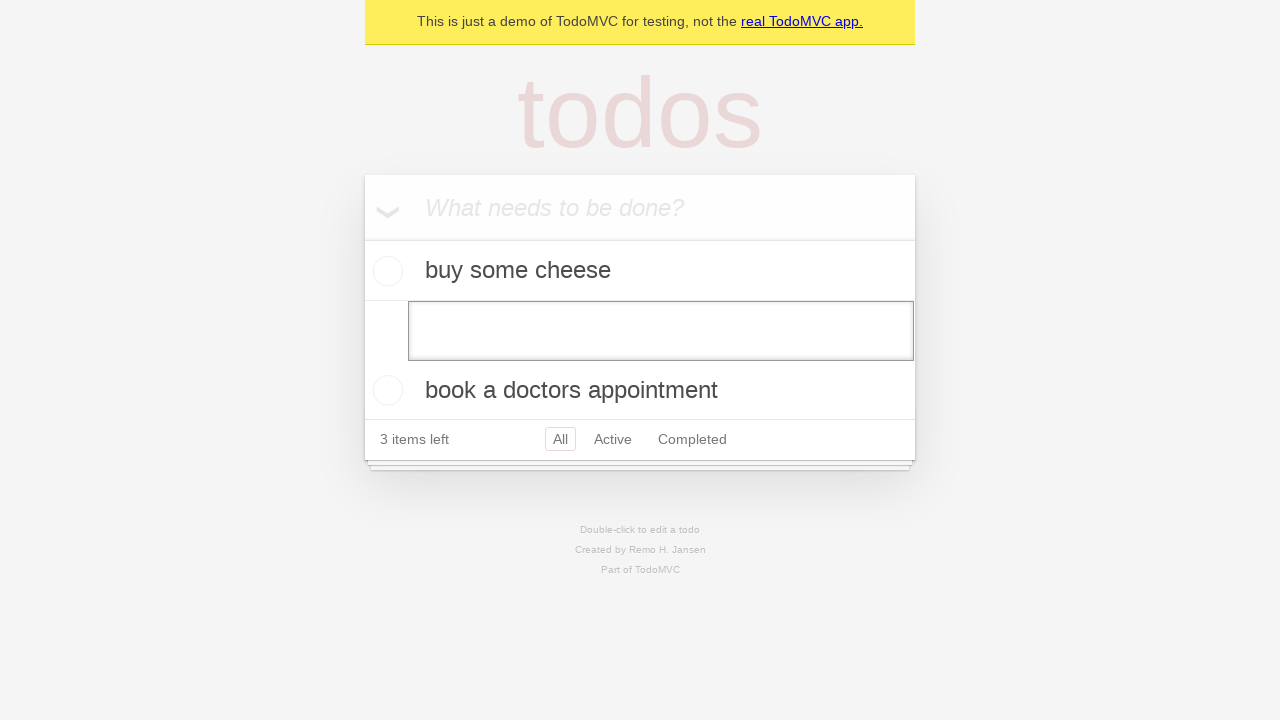

Pressed Enter to confirm empty edit, removing the todo item on internal:testid=[data-testid="todo-item"s] >> nth=1 >> internal:role=textbox[nam
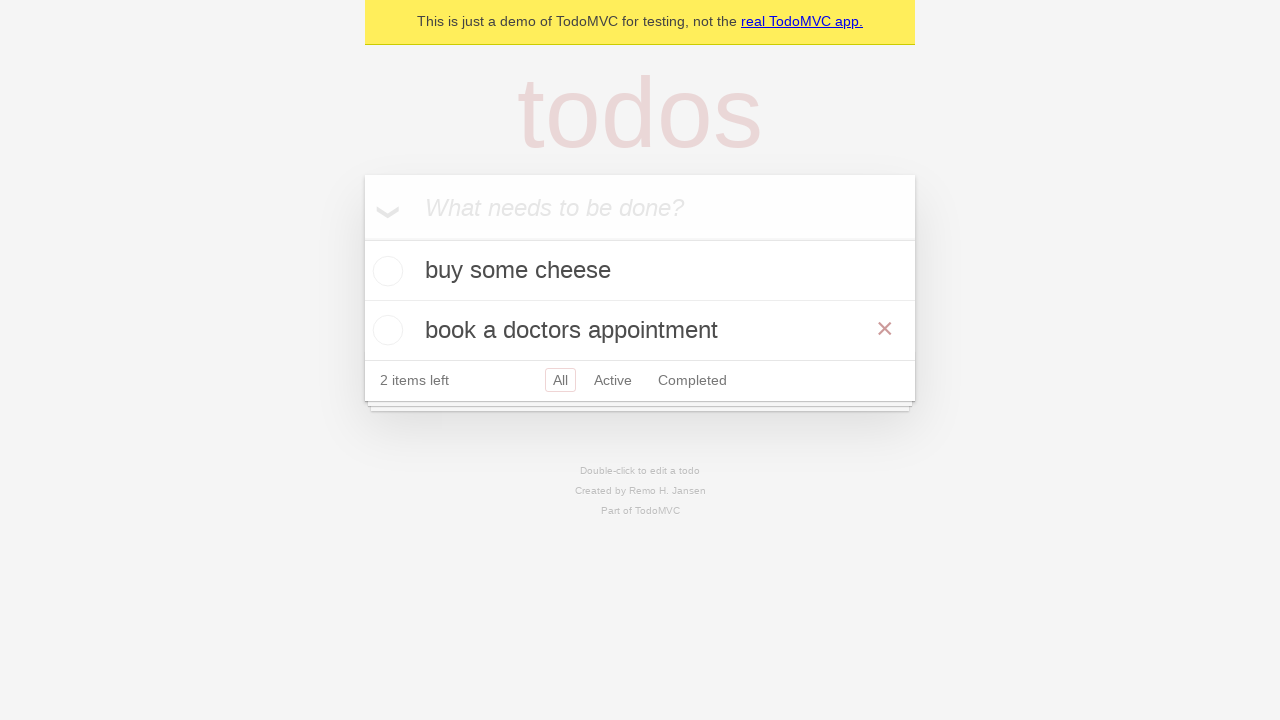

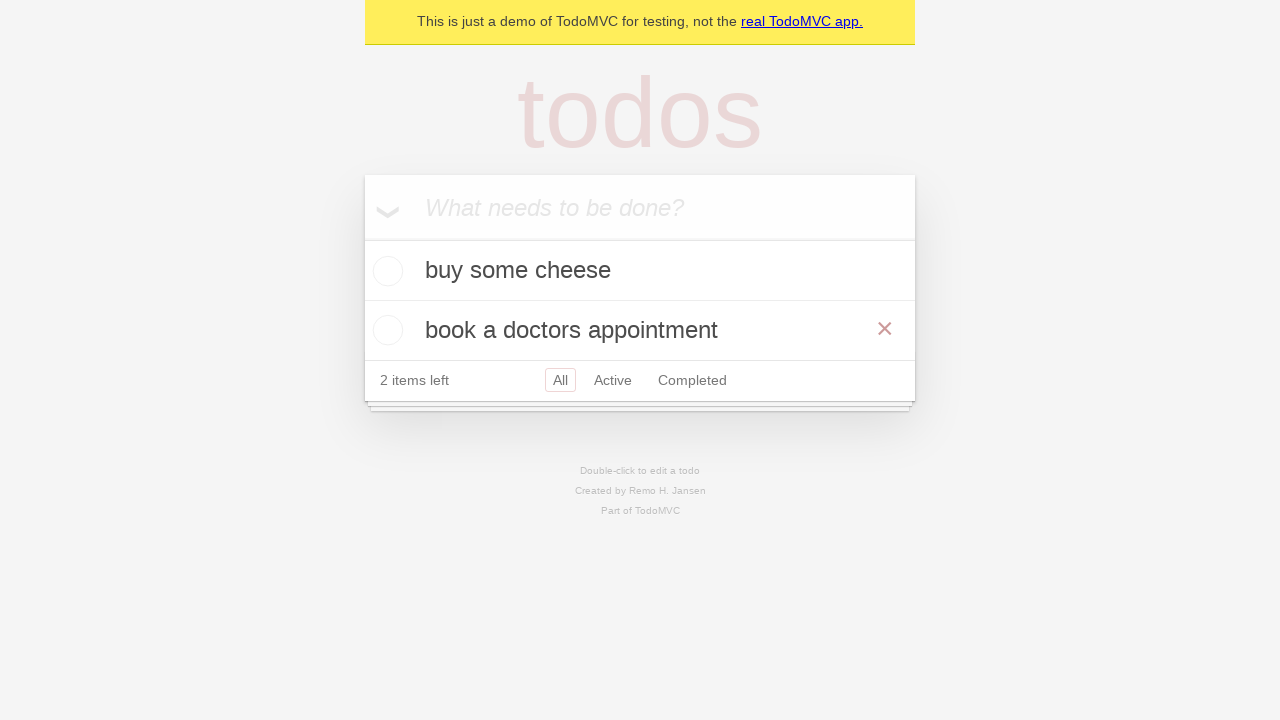